Tests calculator division by zero by entering 5 and 0, selecting divide operation, and verifying the result shows Infinity

Starting URL: https://calculatorhtml.onrender.com/

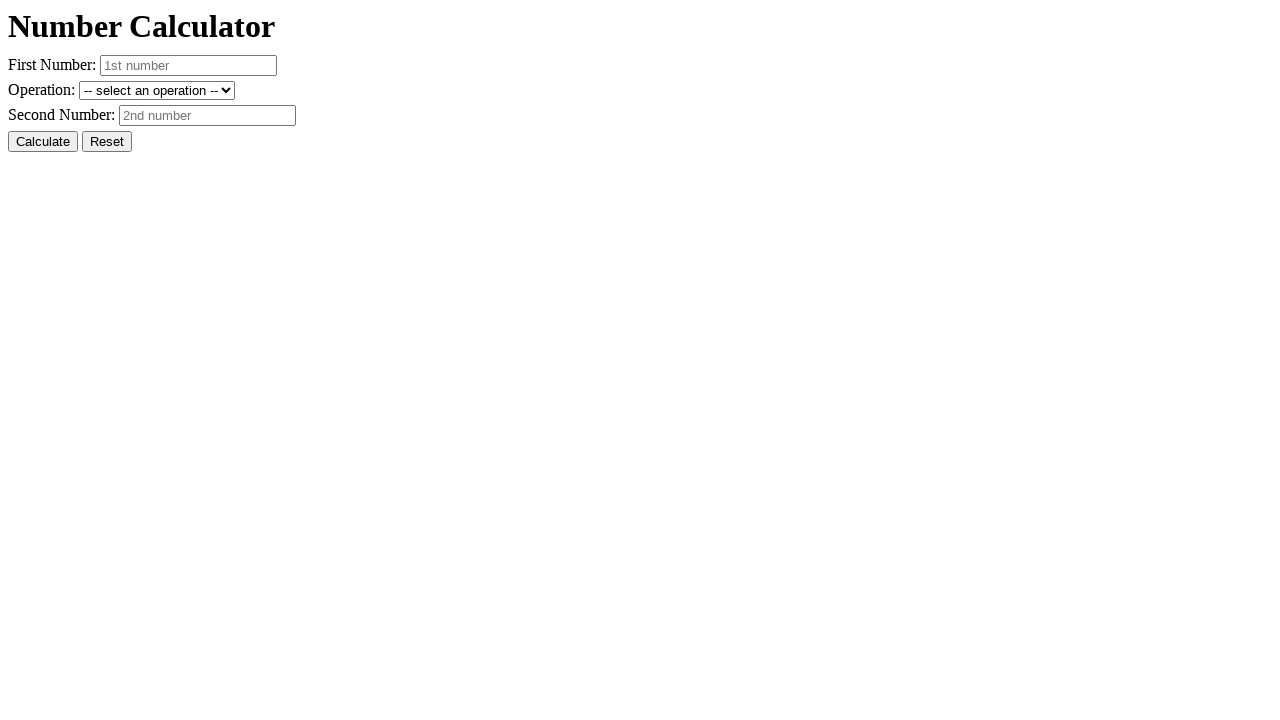

Clicked reset button to clear previous values at (107, 142) on #resetButton
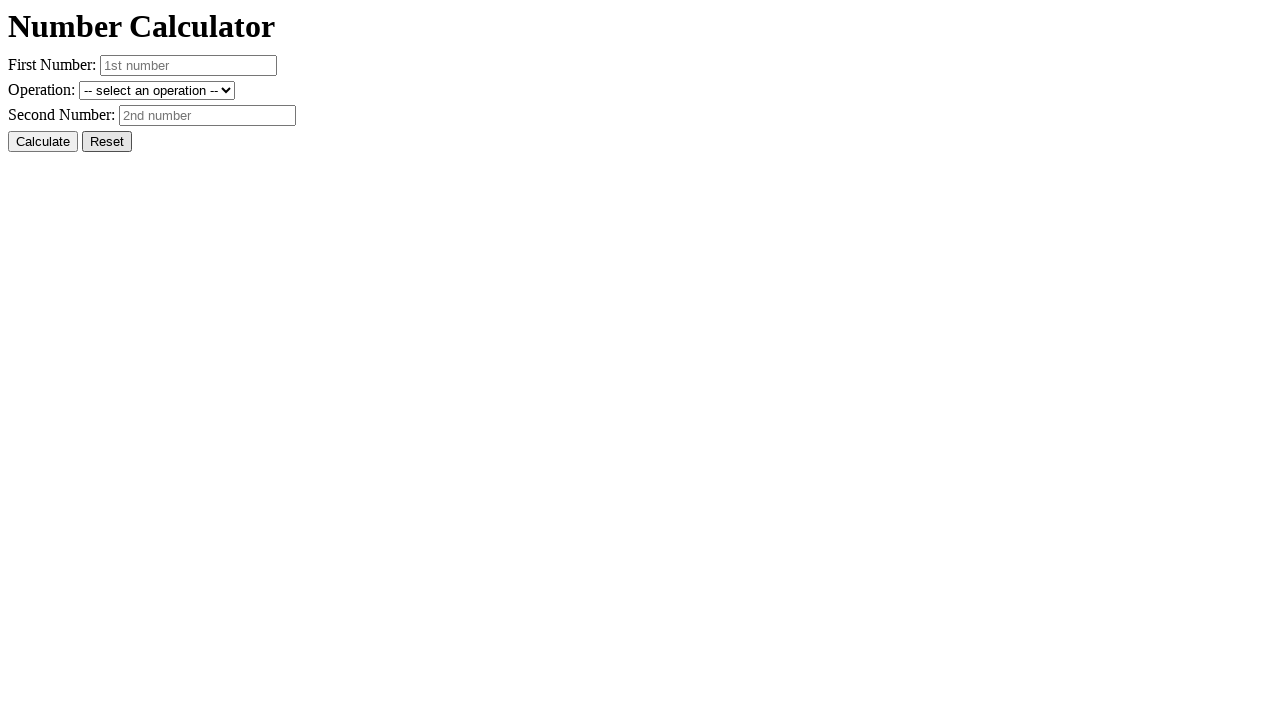

Entered first number: 5 on #number1
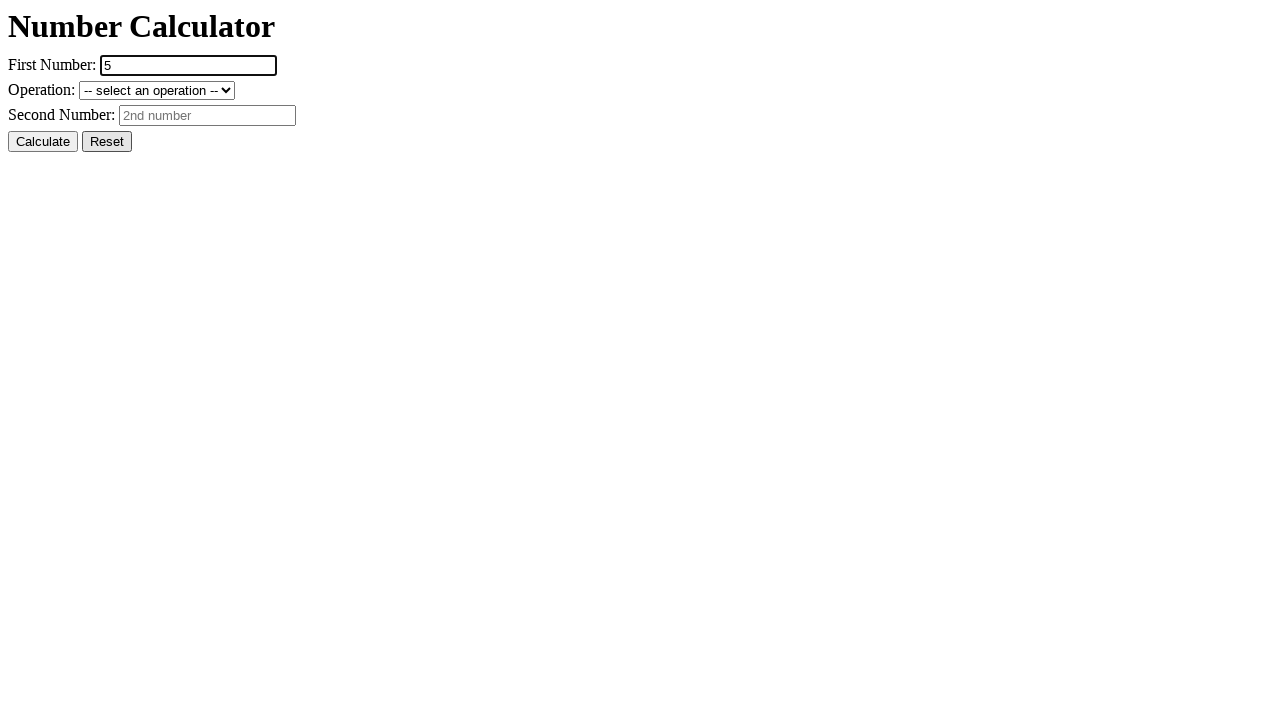

Entered second number: 0 on #number2
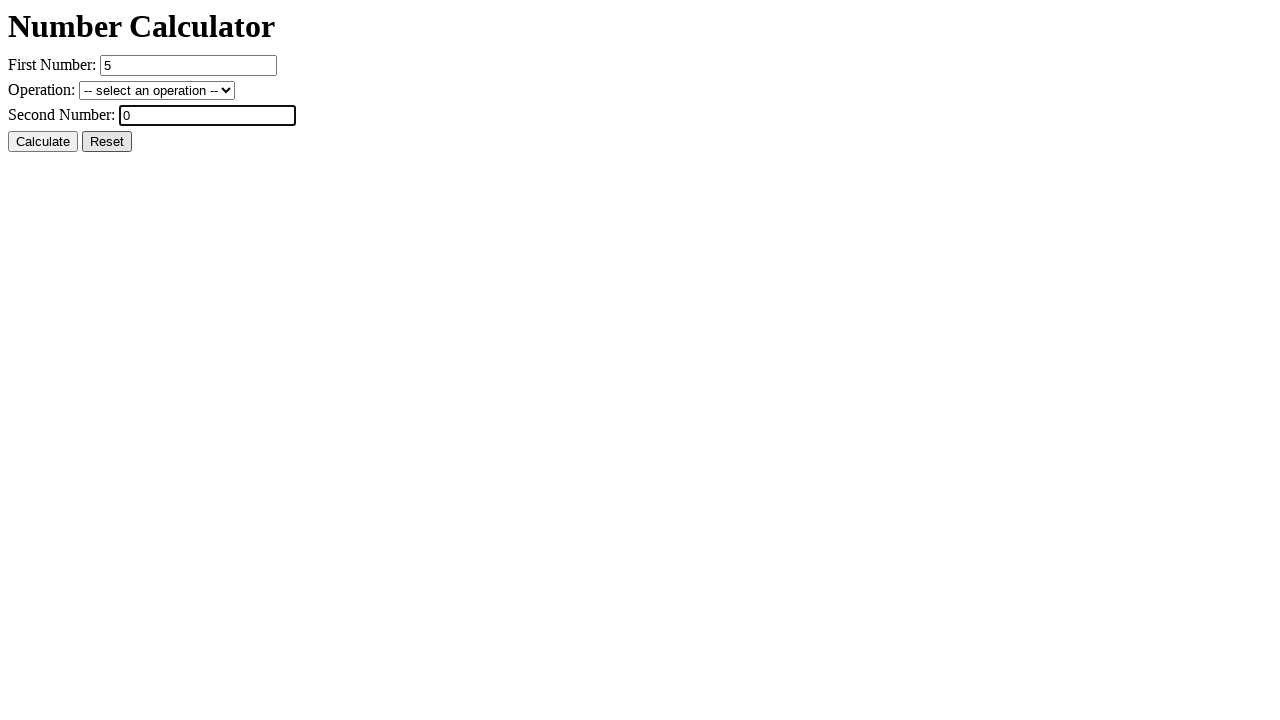

Selected division operation on #operation
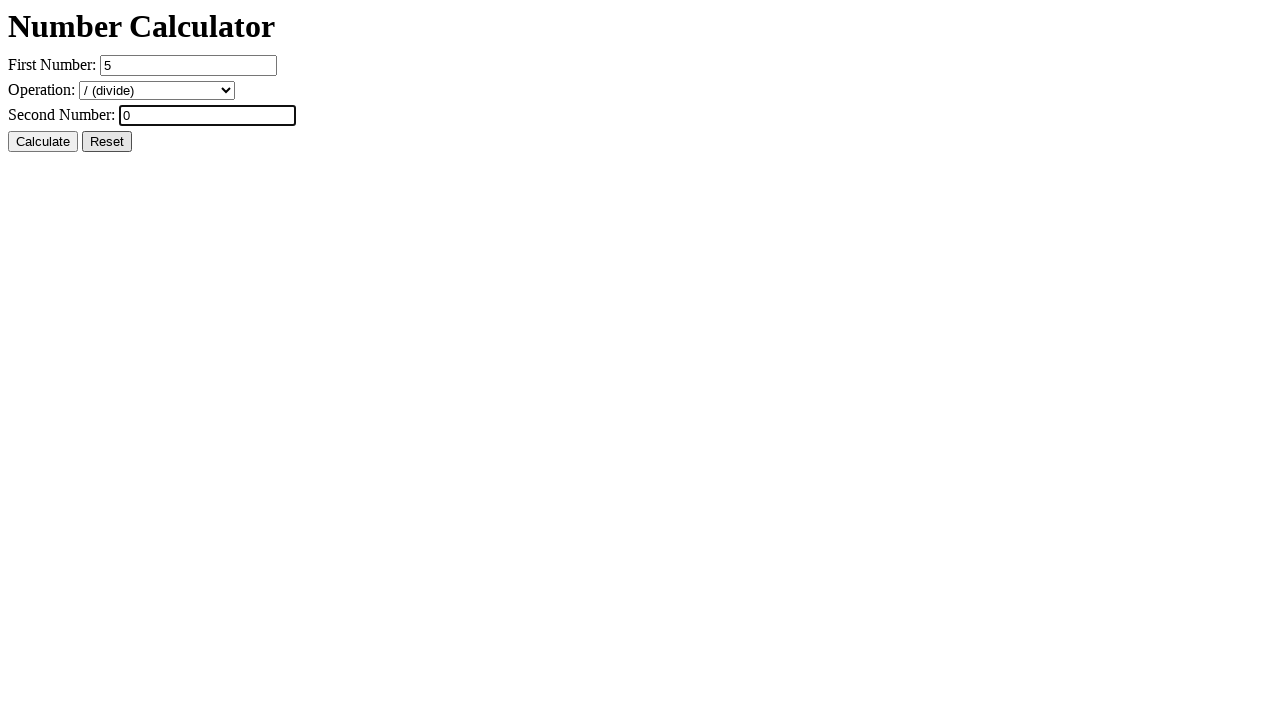

Clicked calculate button at (43, 142) on #calcButton
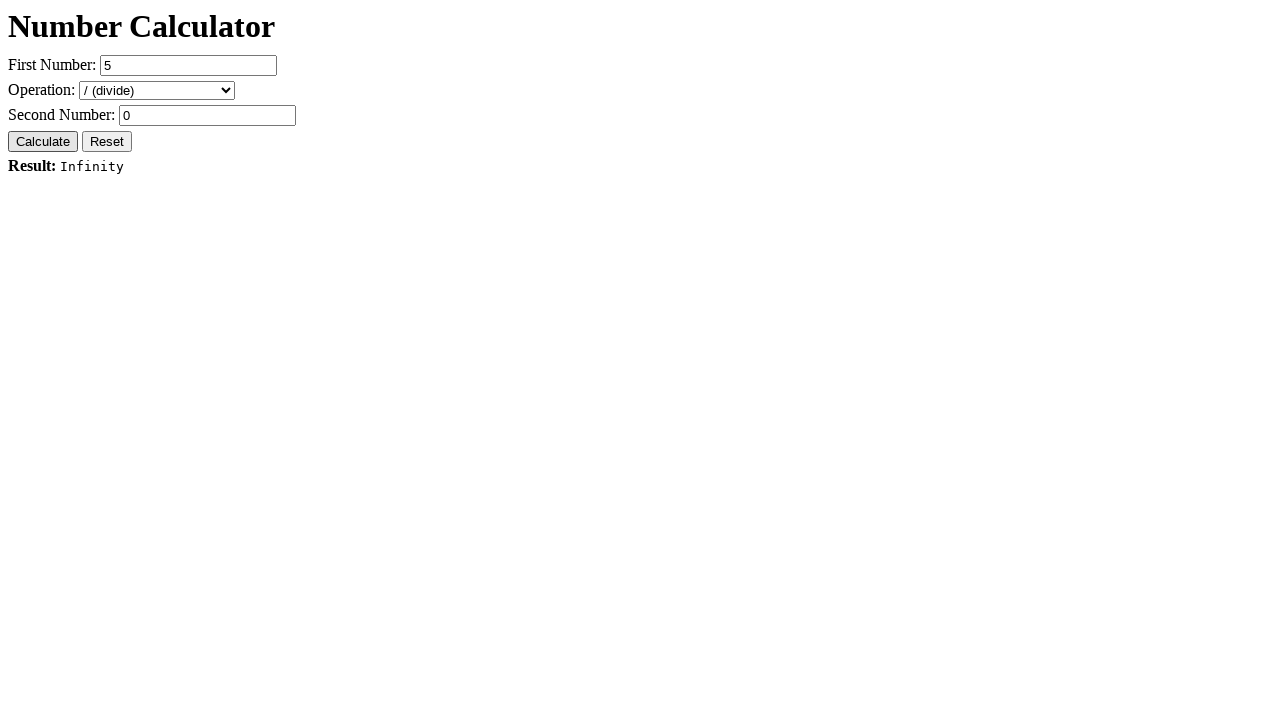

Result element loaded - division by zero test complete
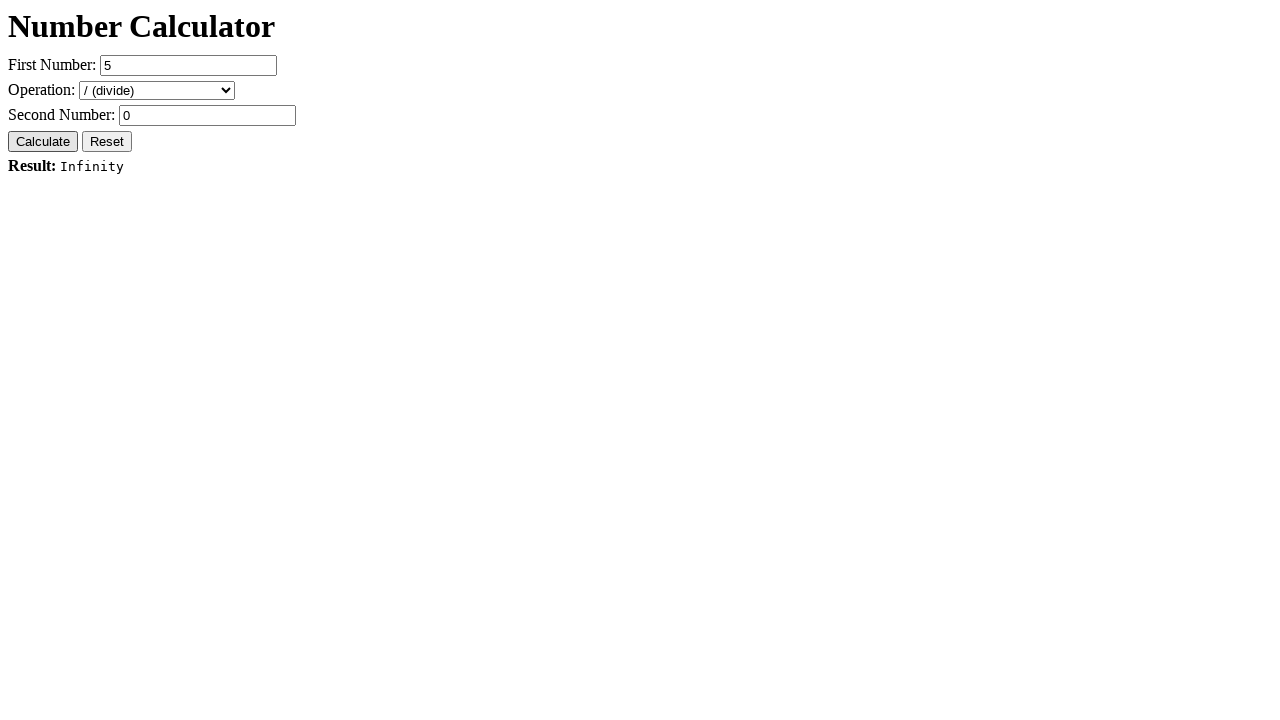

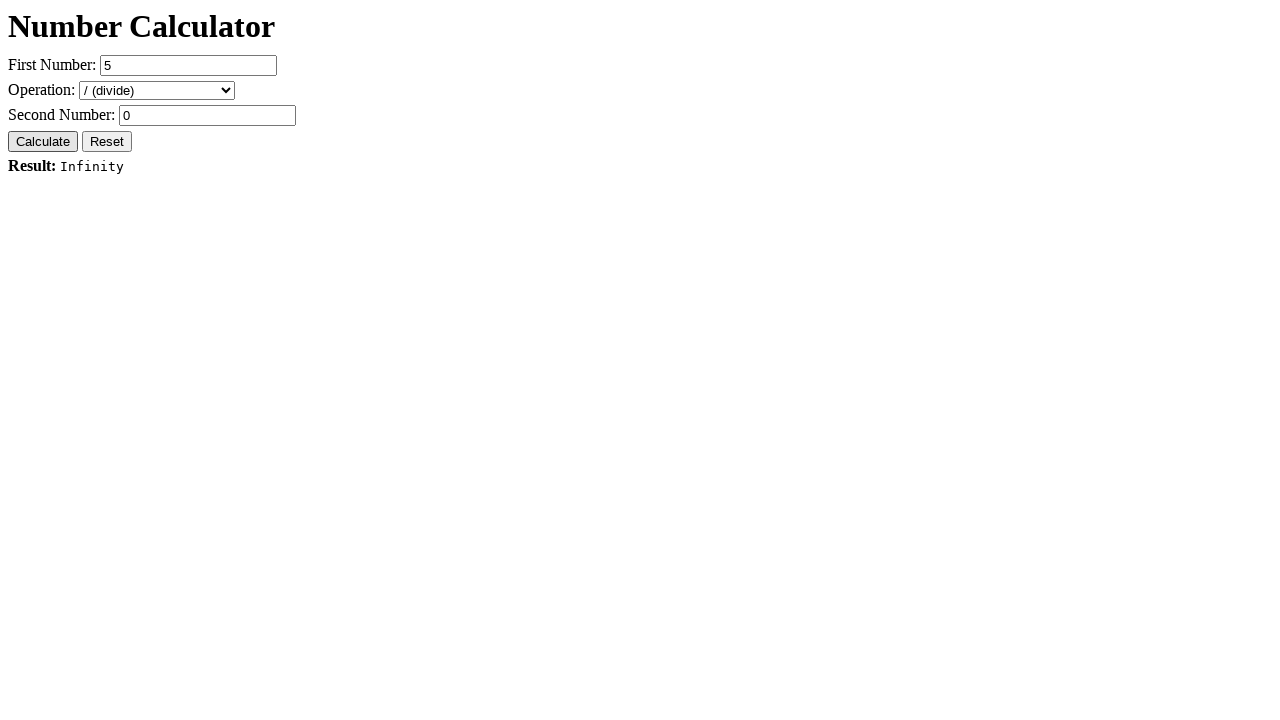